Tests mouse hover functionality by hovering over an element and clicking the revealed menu options

Starting URL: https://codenboxautomationlab.com/practice/

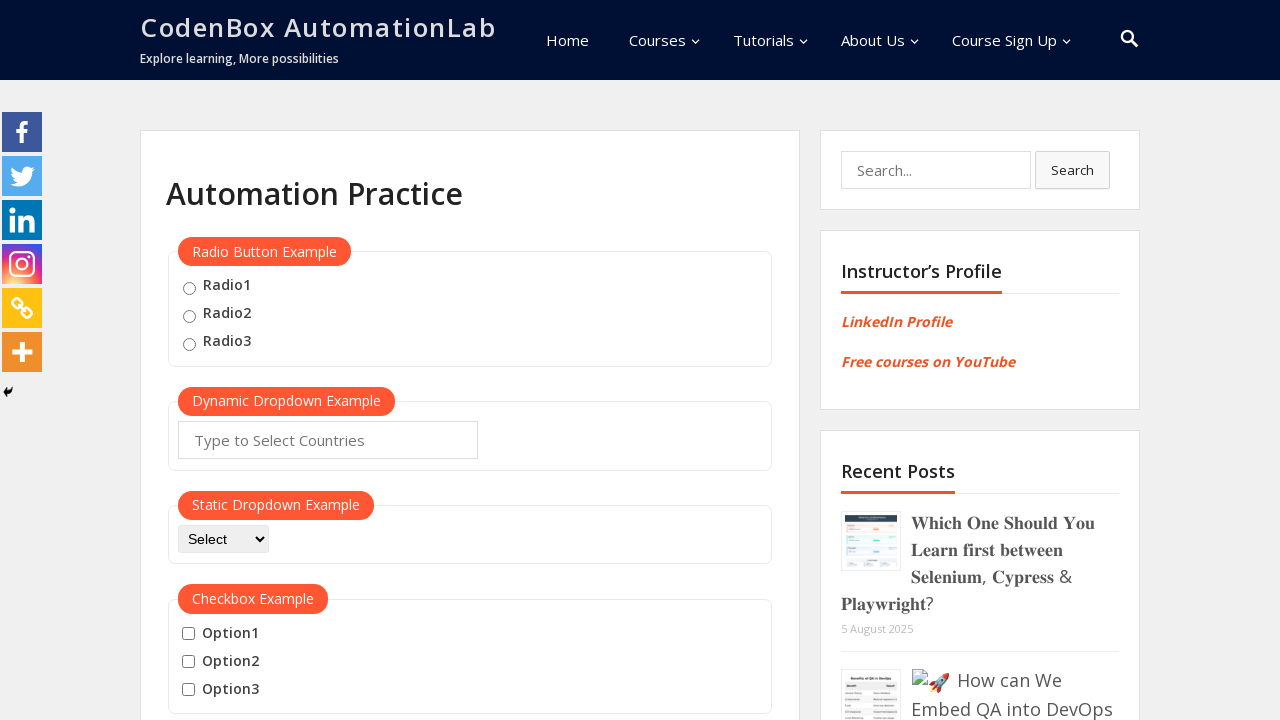

Scrolled page down to 1900px to reveal mouse hover element
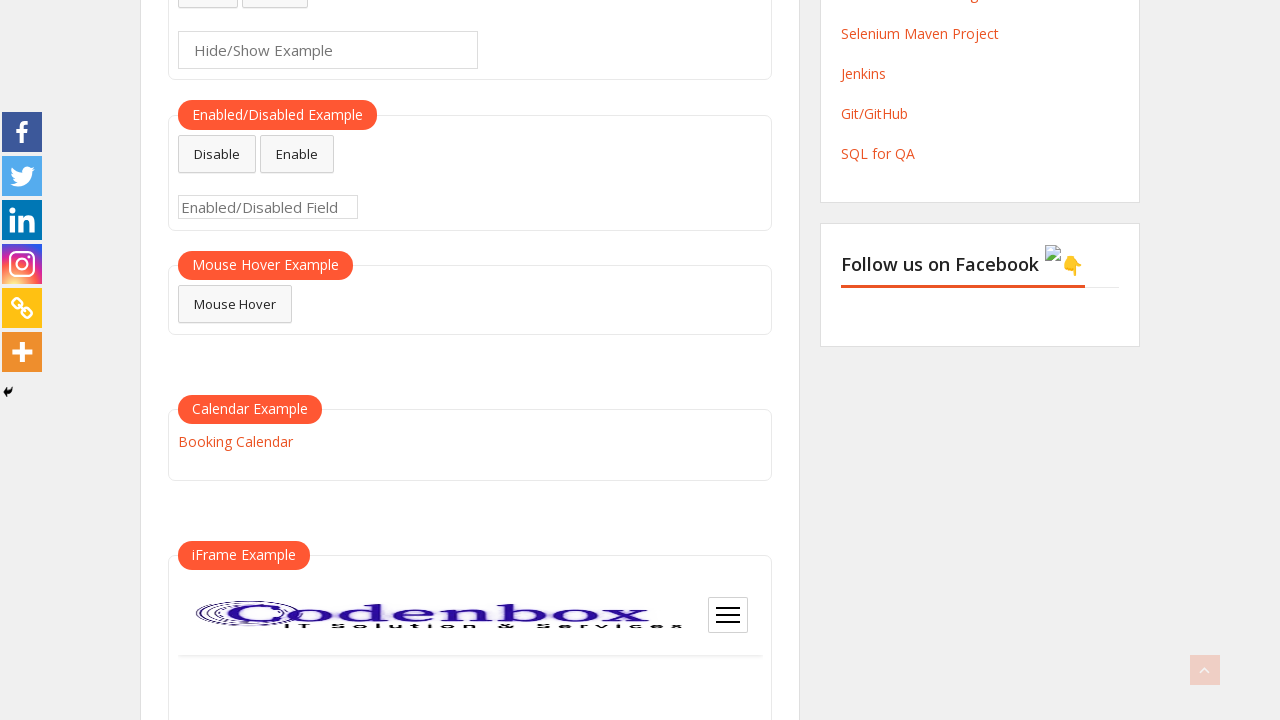

Hovered over mouse hover element to reveal menu at (235, 304) on #mousehover
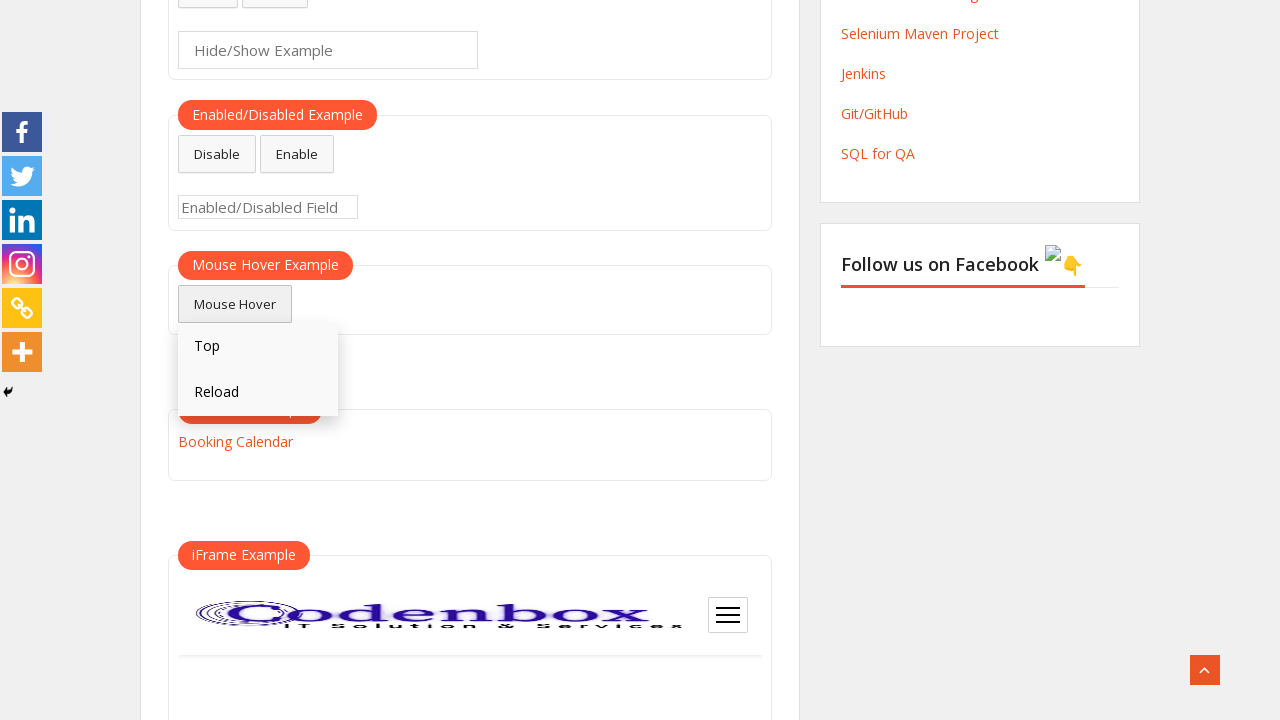

Clicked 'Top' option from revealed hover menu at (258, 346) on text=Top
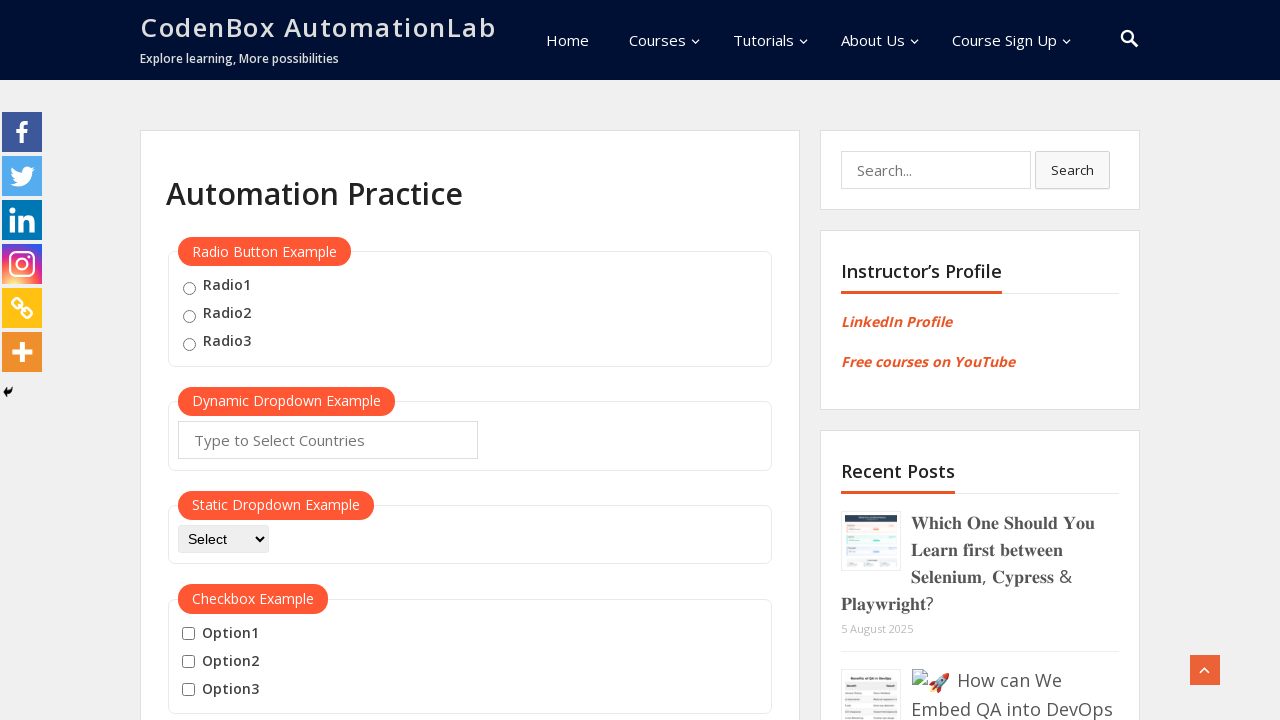

Hovered over mouse hover element again to reveal menu at (235, 360) on #mousehover
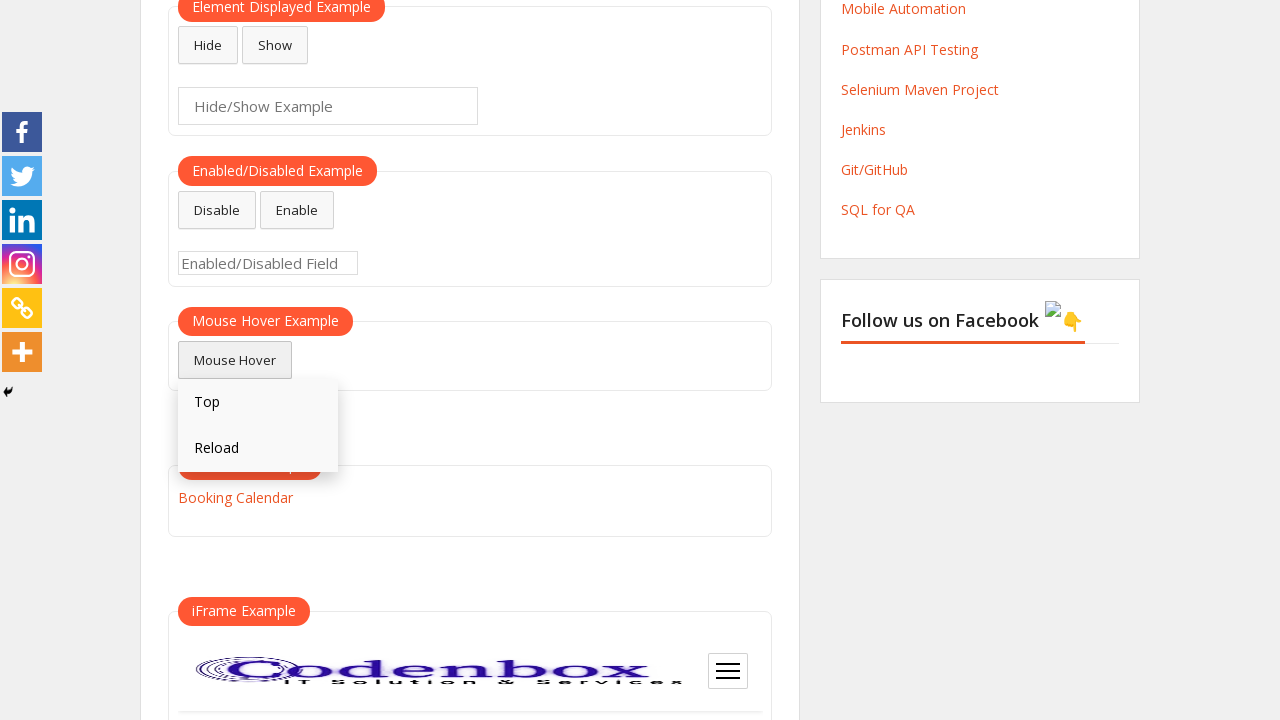

Clicked 'Reload' option from revealed hover menu at (258, 449) on text=Reload
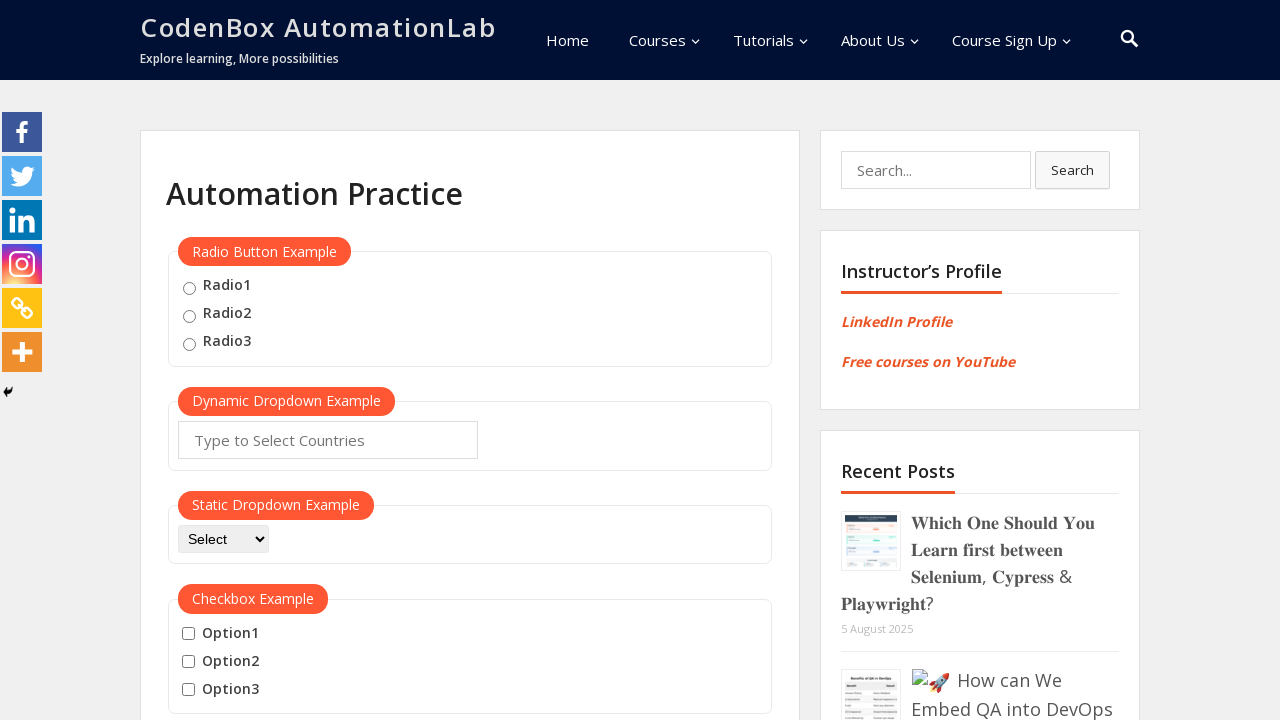

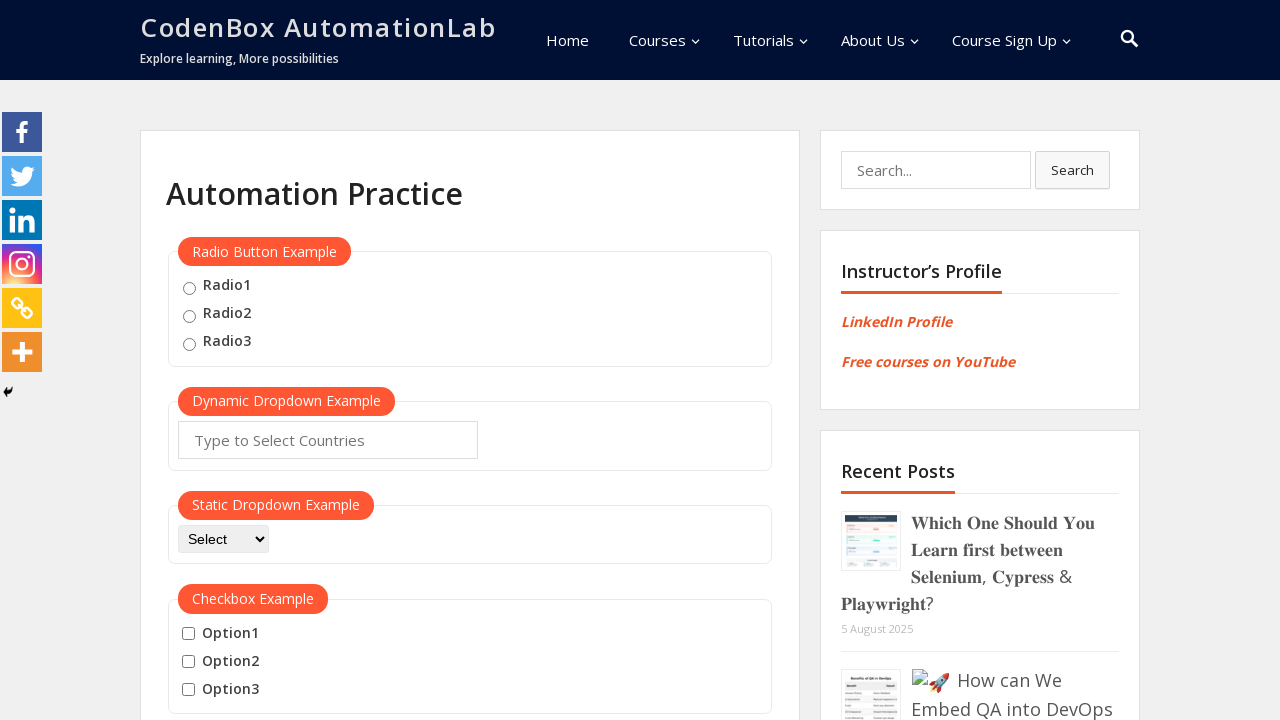